Tests the table sorting functionality by clicking on a column header and verifying that items are displayed in sorted order

Starting URL: https://rahulshettyacademy.com/seleniumPractise/#/offers

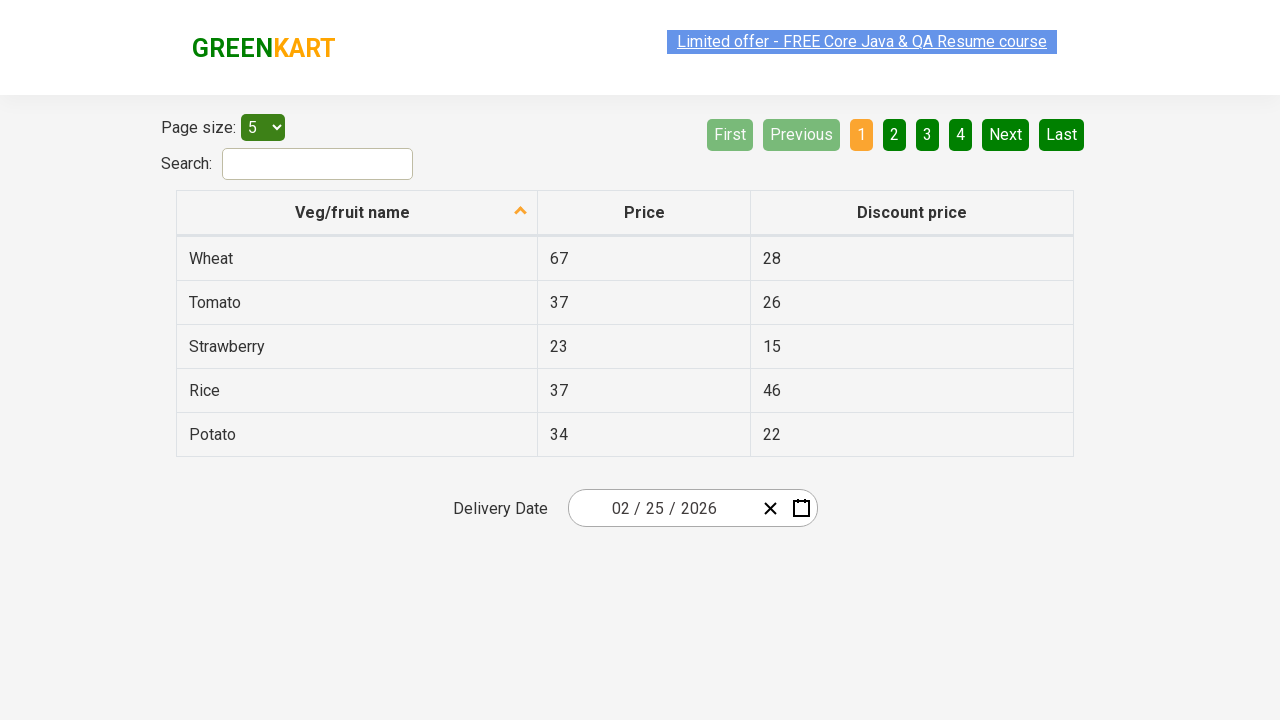

Clicked first column header to trigger sorting at (357, 213) on table thead tr th:nth-child(1)
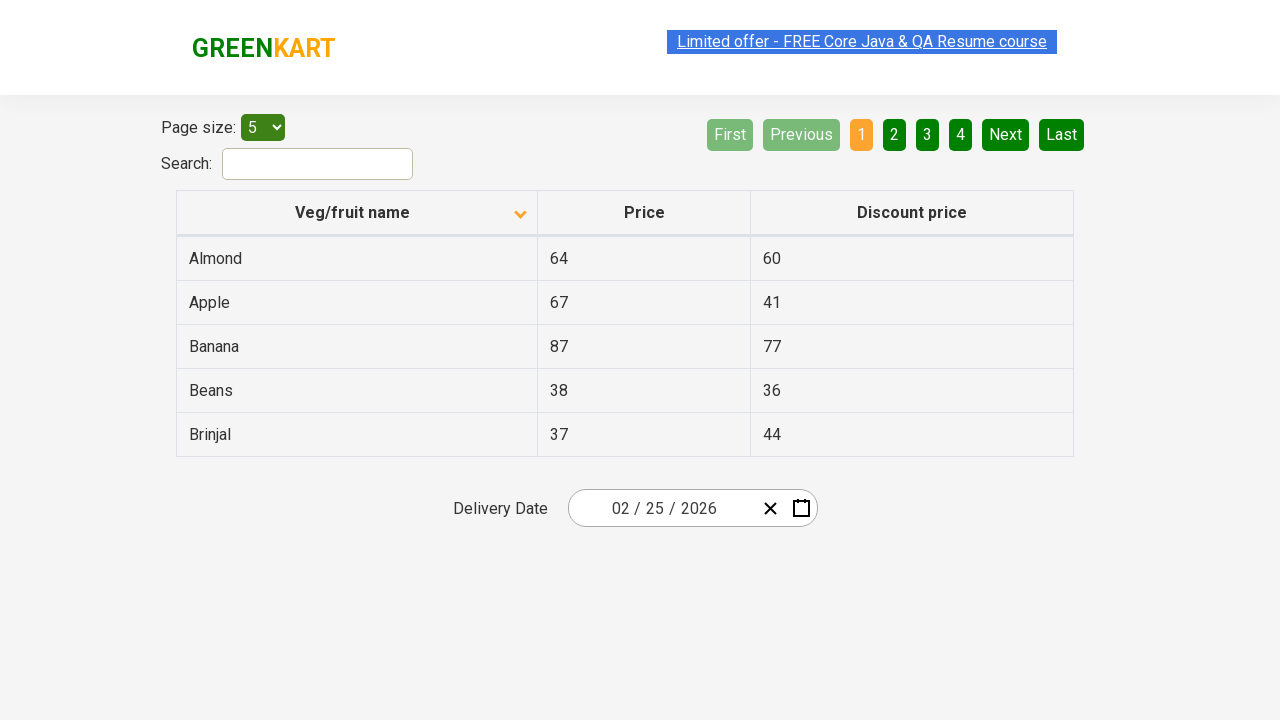

Waited for table to be sorted
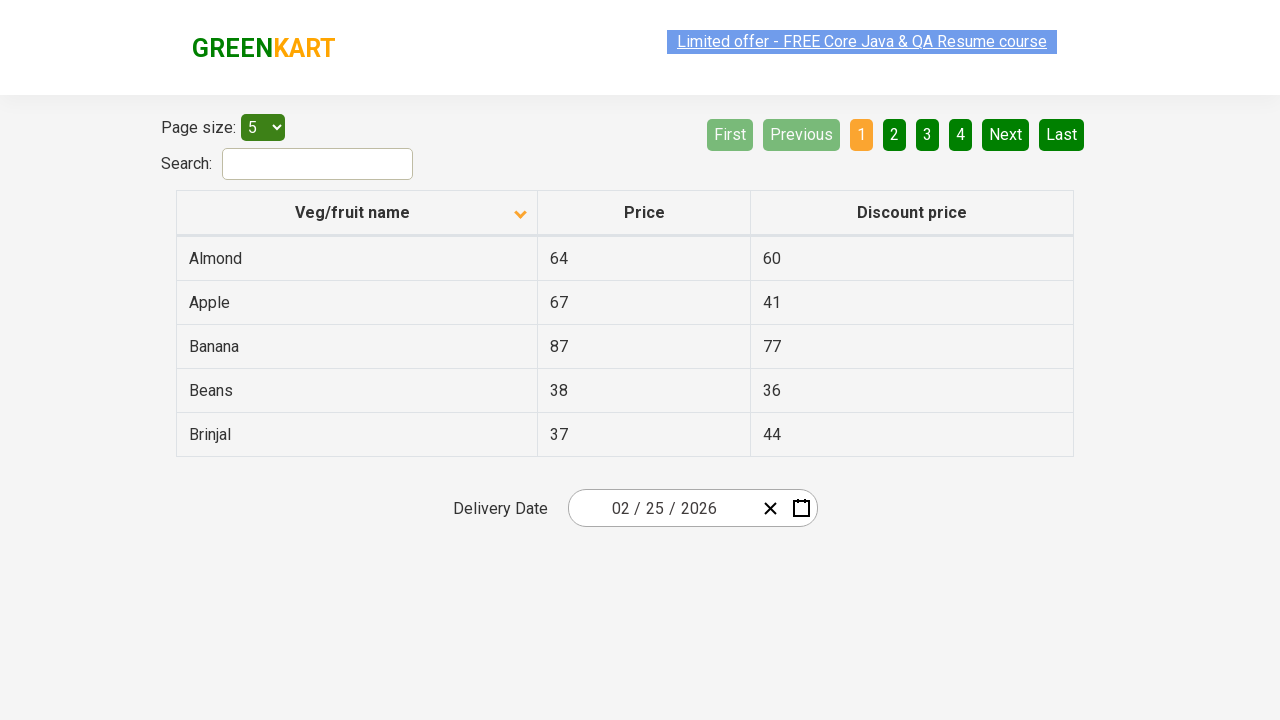

Retrieved all items from first column after sorting
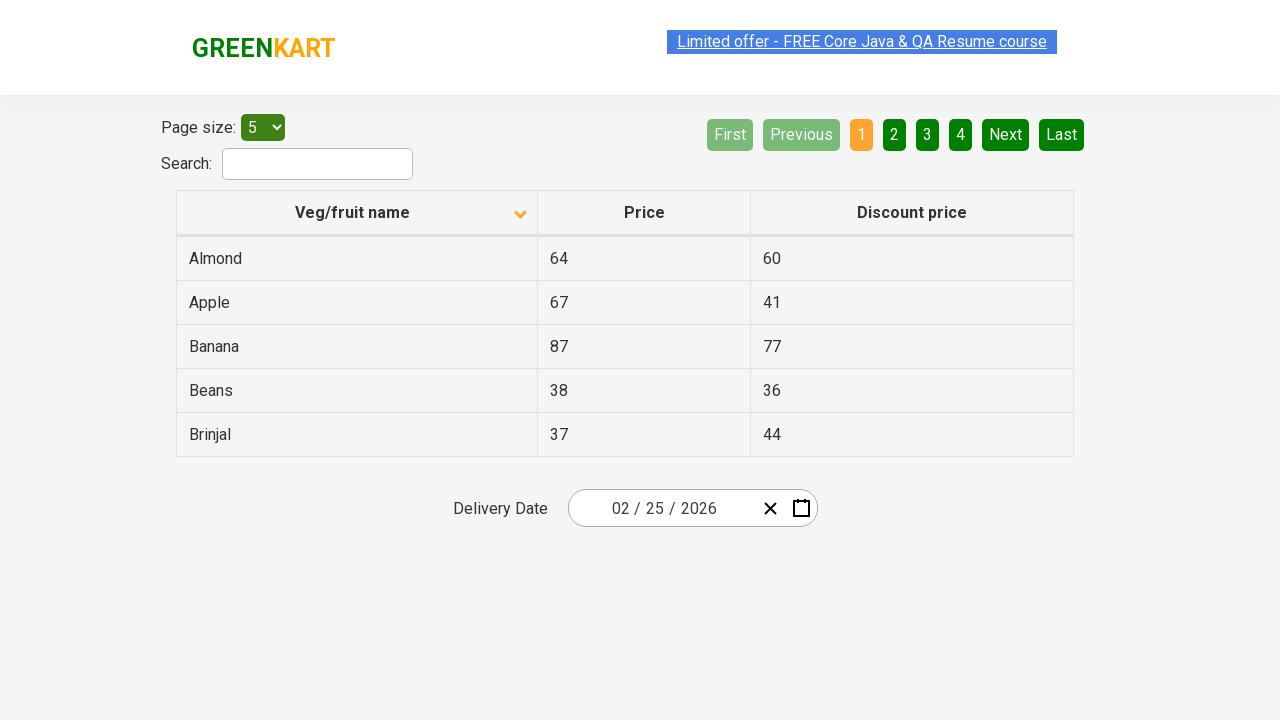

Extracted text content from all items
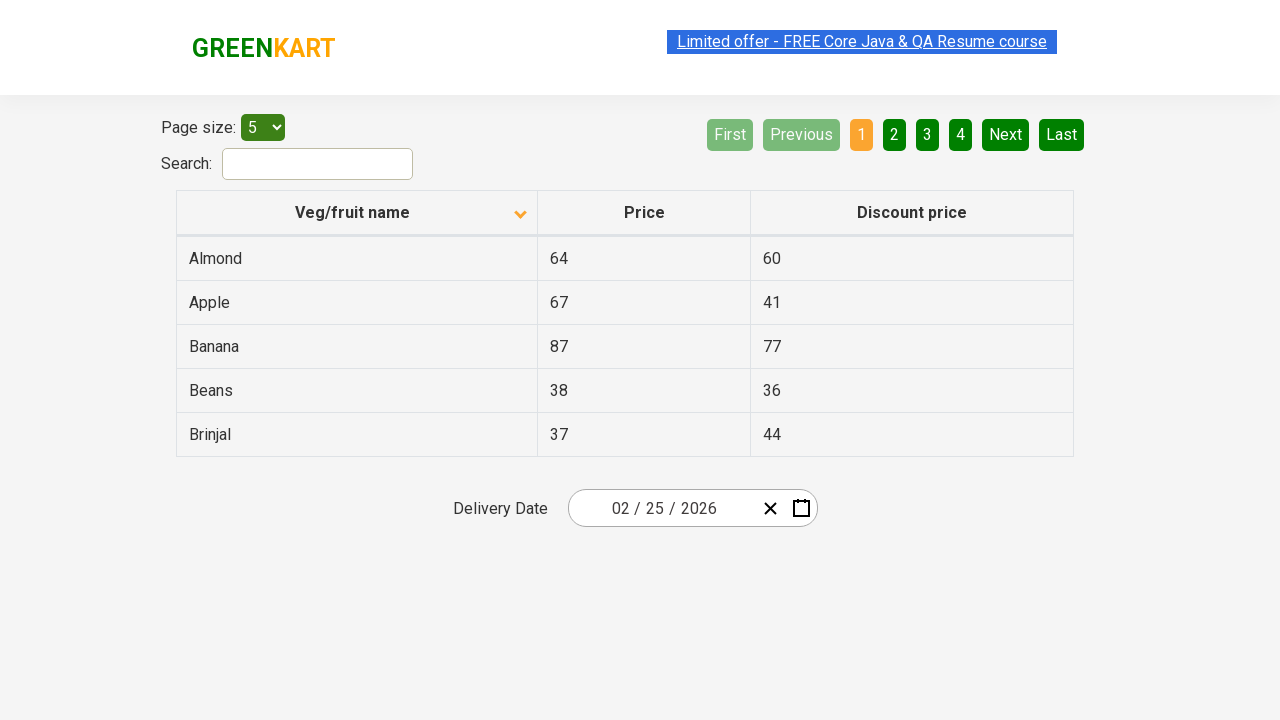

Created reference sorted list for comparison
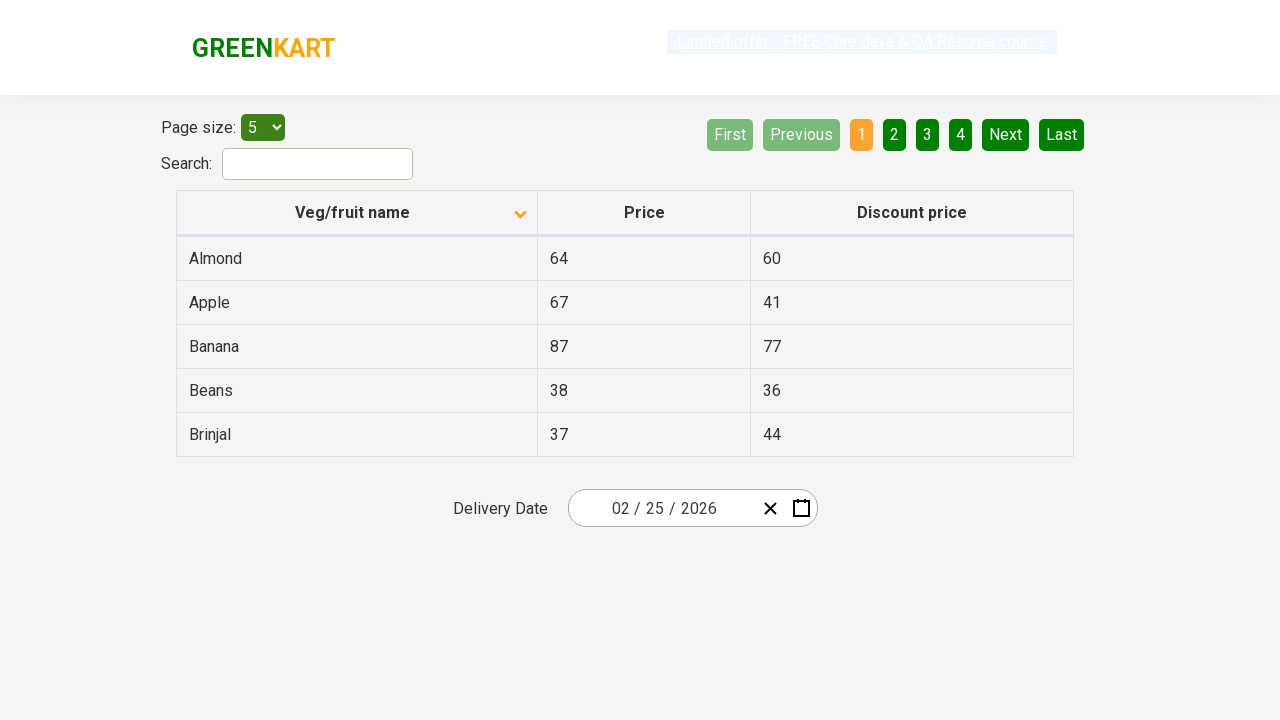

Verified that table items are correctly sorted in ascending order
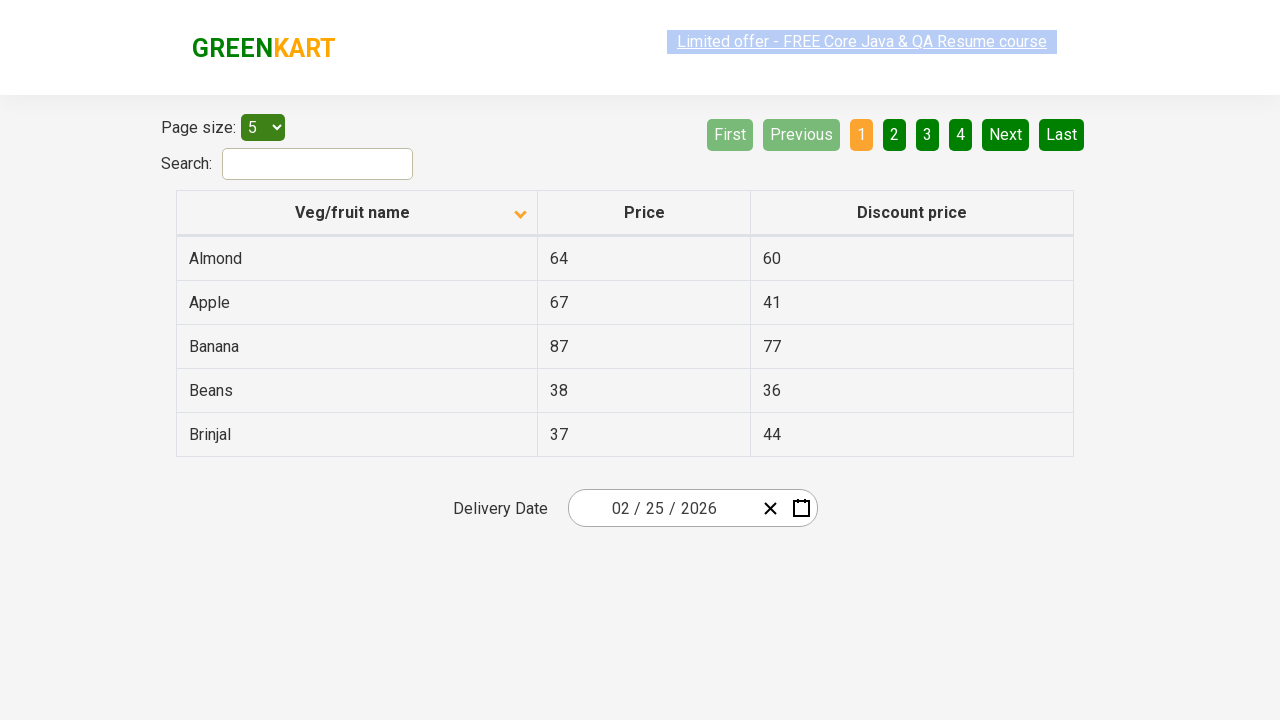

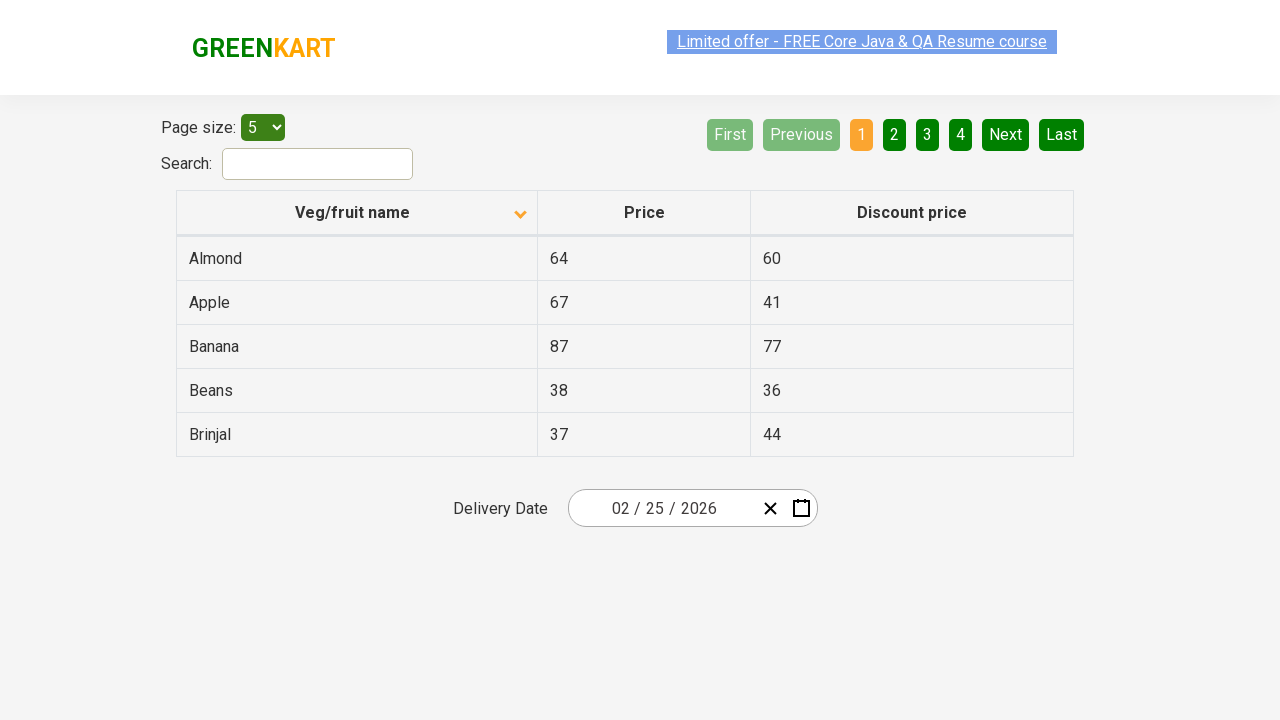